Tests selecting the "Yes" radio button option and verifies the selection is confirmed with the appropriate message displayed

Starting URL: https://demoqa.com/radio-button

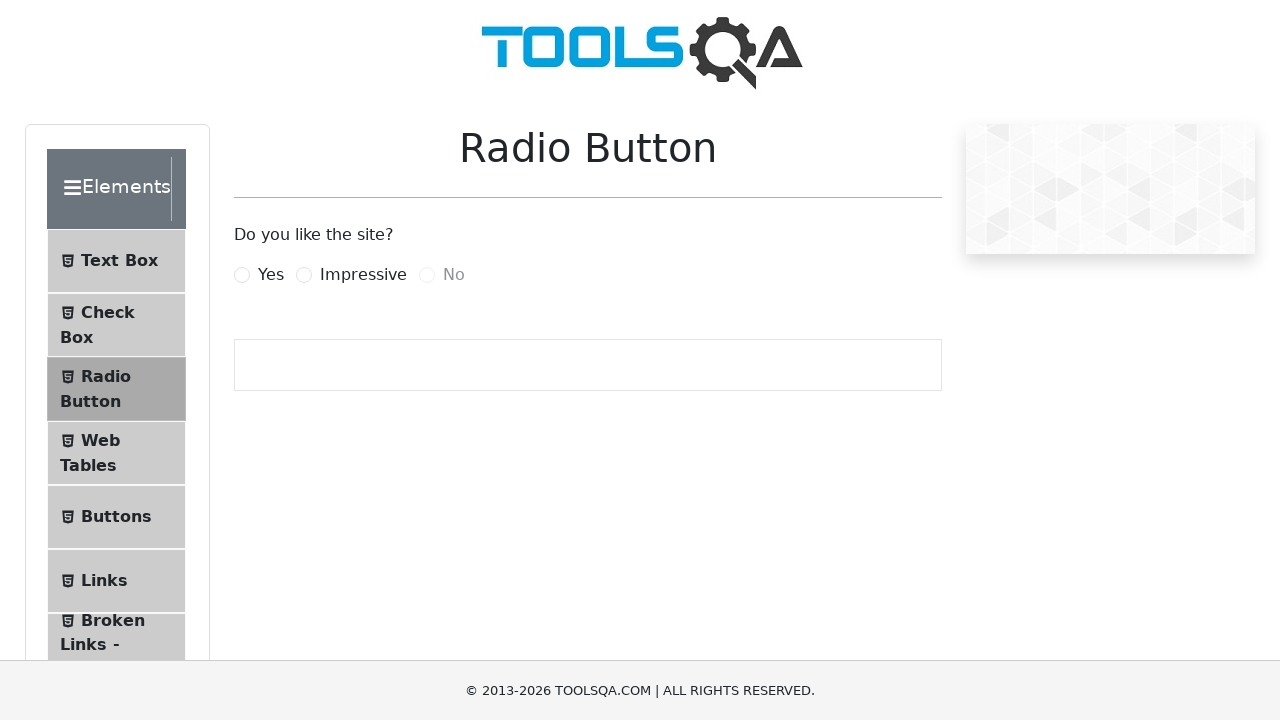

Clicked the 'Yes' radio button label at (271, 275) on label[for='yesRadio']
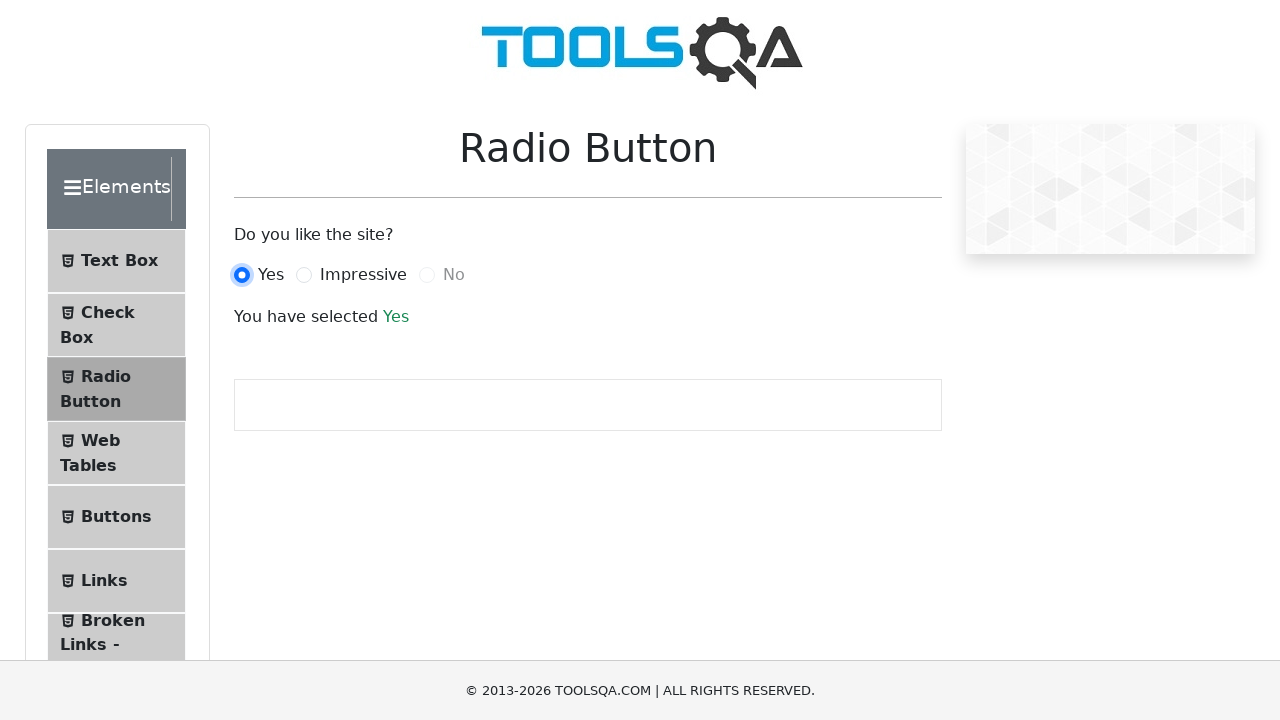

Verified that the 'Yes' radio button is selected
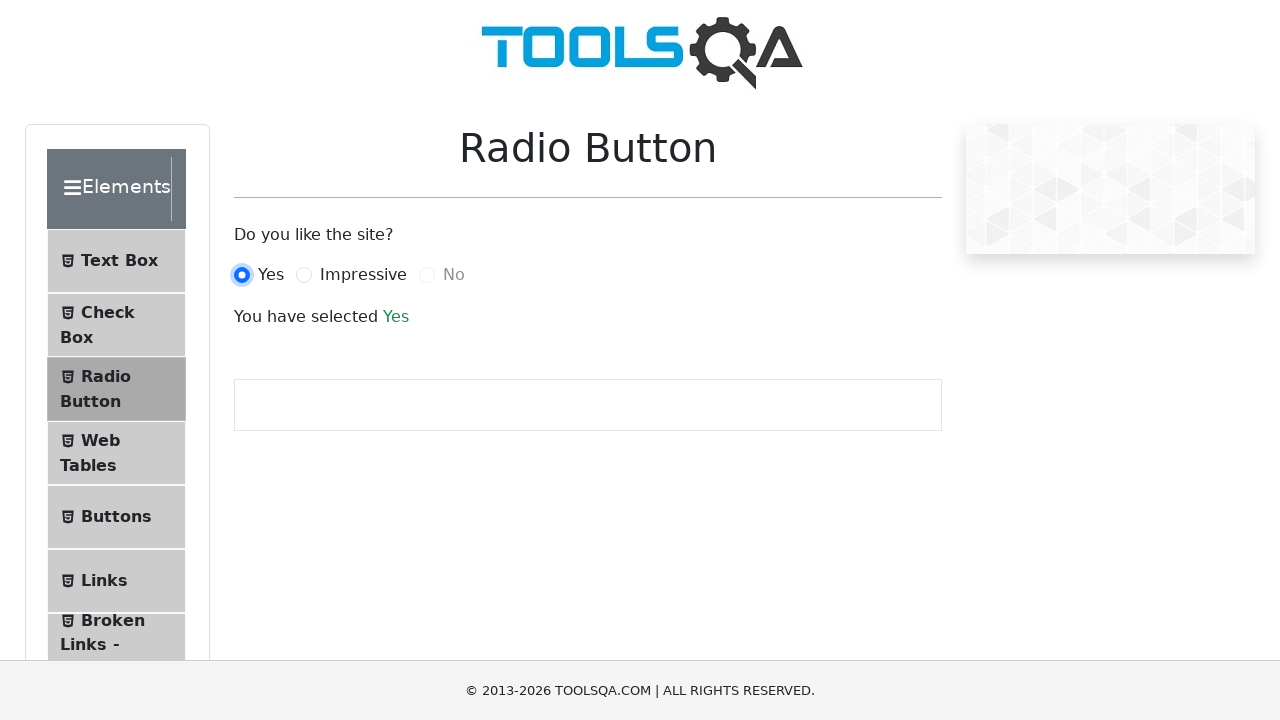

Waited for confirmation message to appear
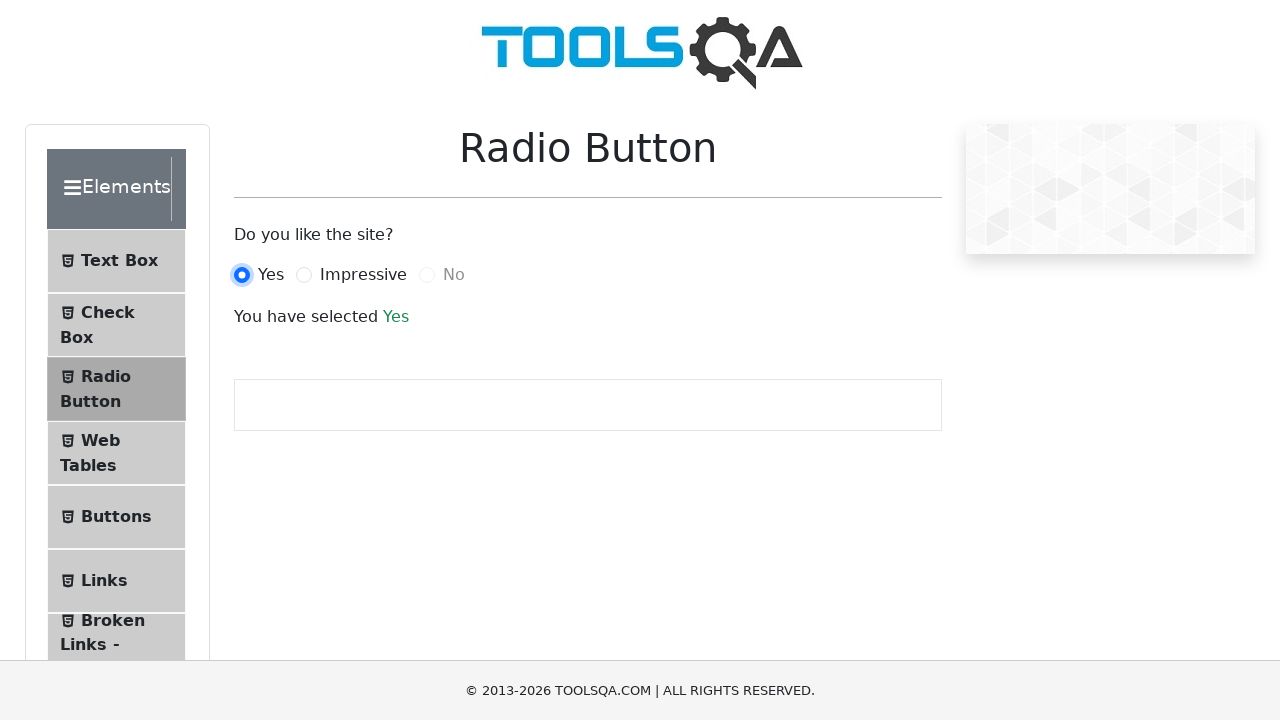

Verified confirmation message displays 'You have selected Yes'
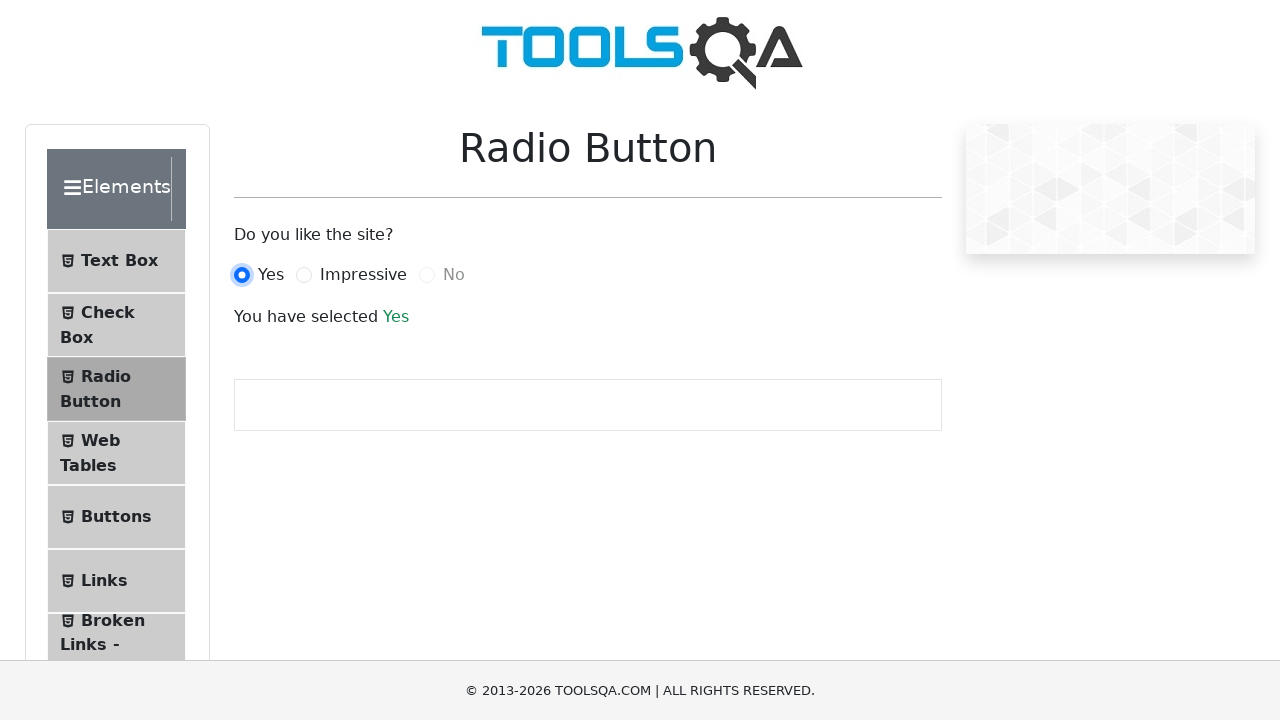

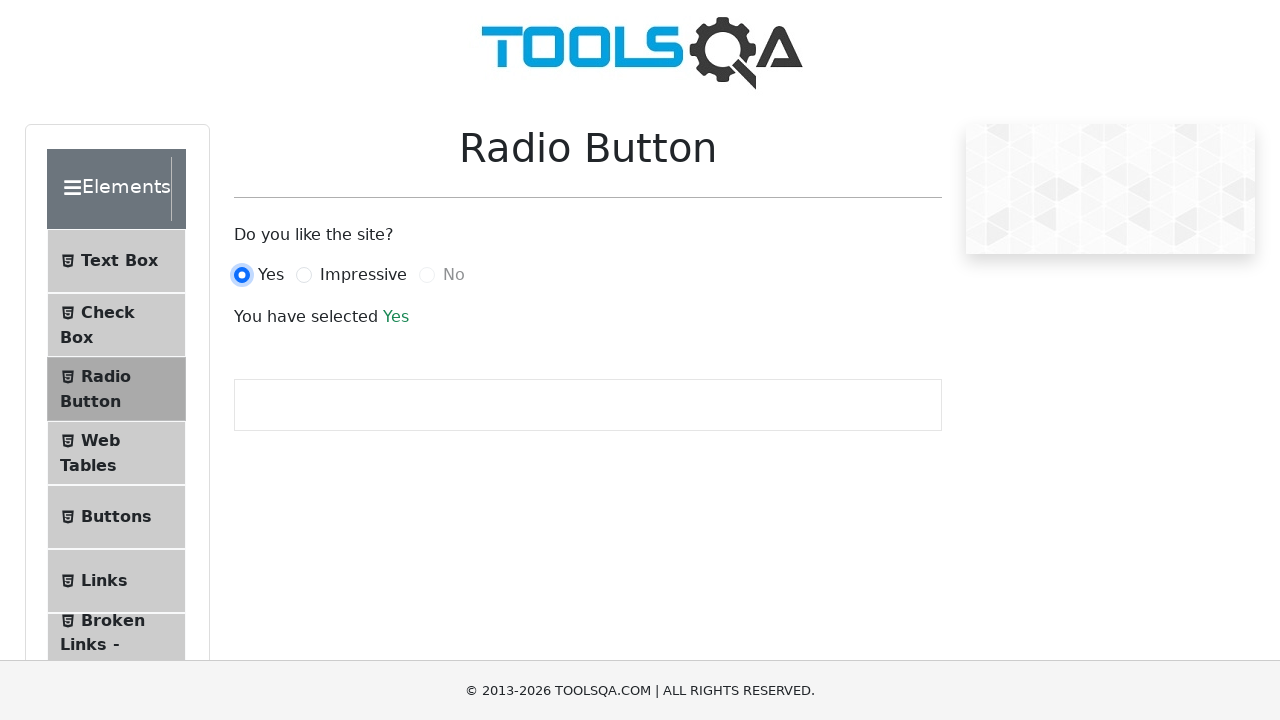